Navigates to the OrangeHRM demo application homepage and waits for the page to load

Starting URL: https://opensource-demo.orangehrmlive.com/

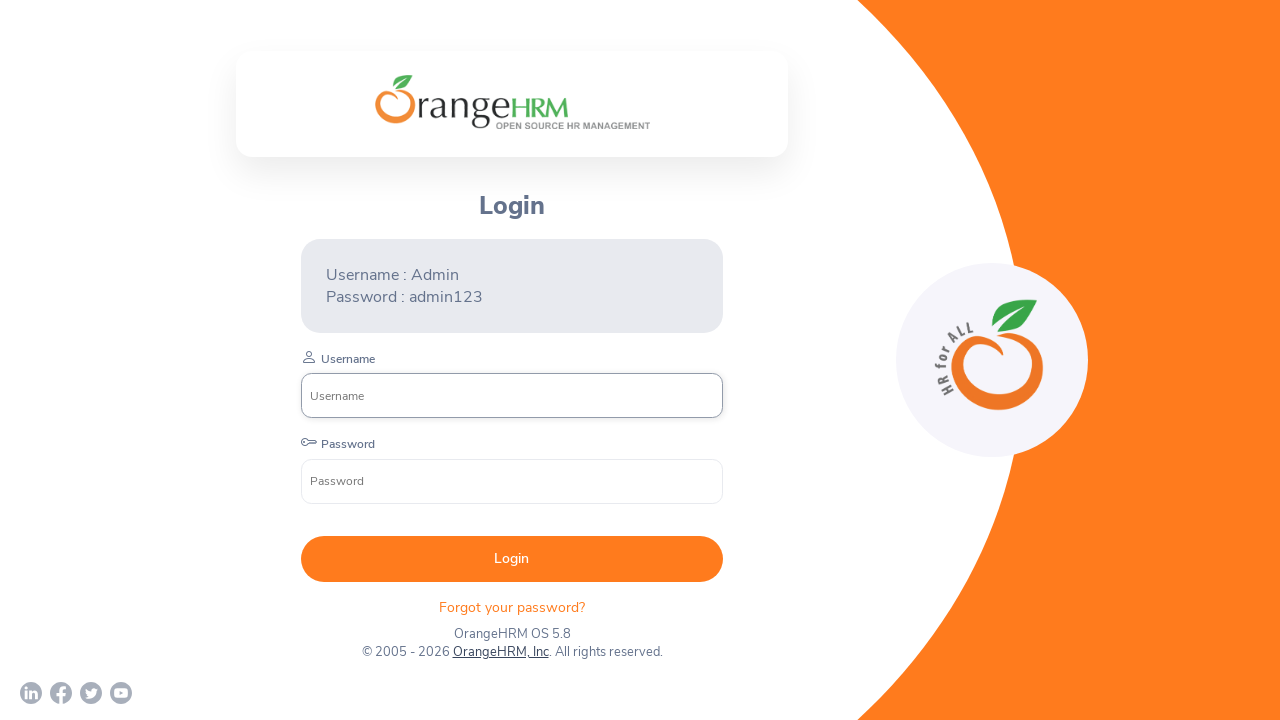

Navigated to OrangeHRM demo application homepage
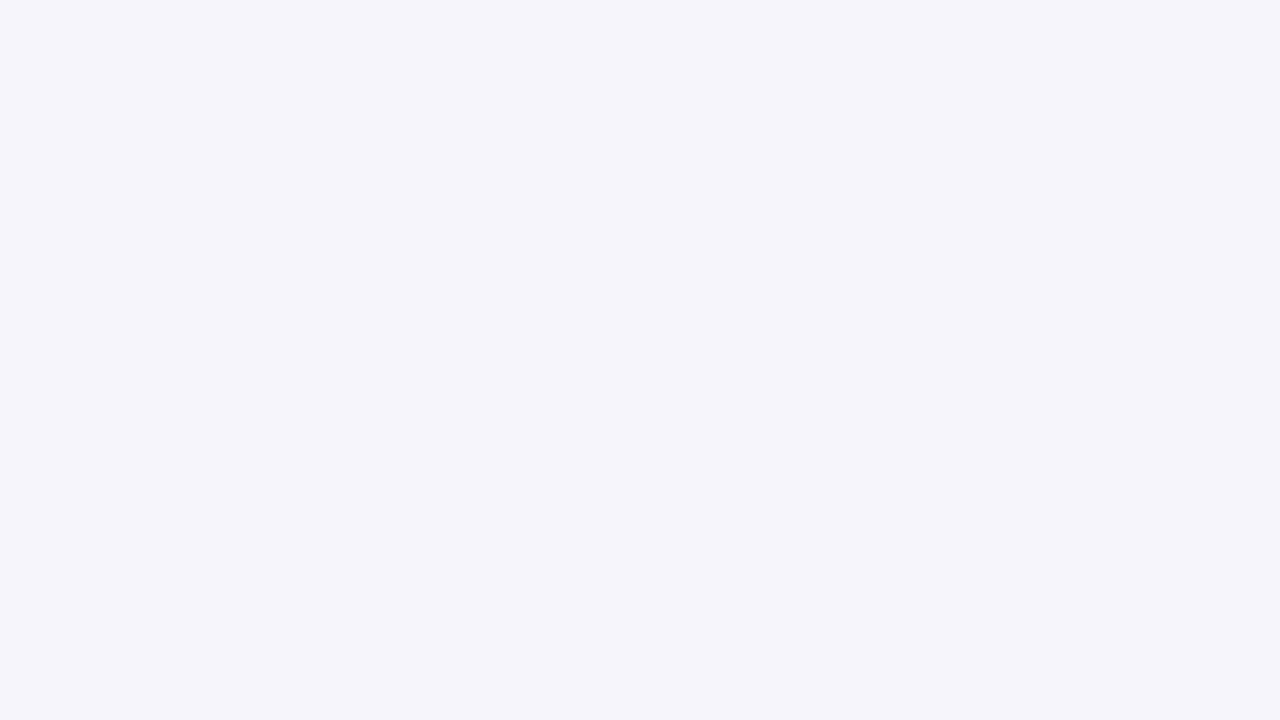

Page DOM content fully loaded
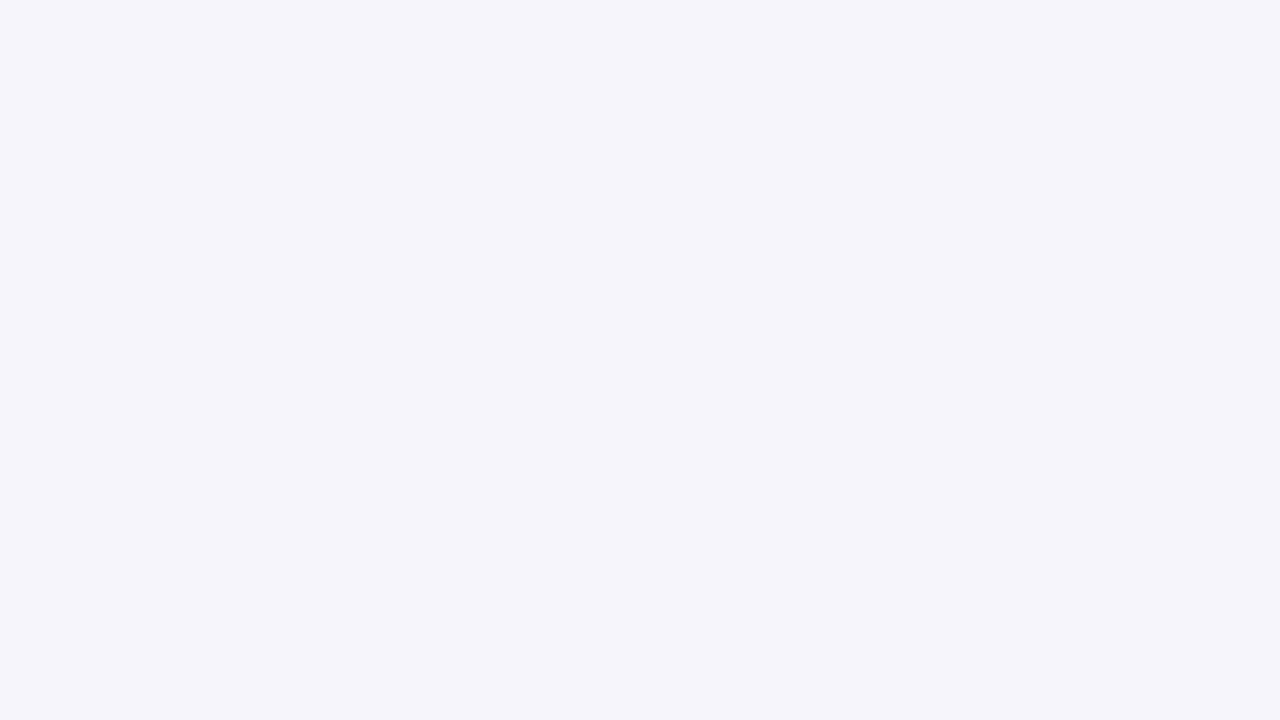

Login form with username field is visible
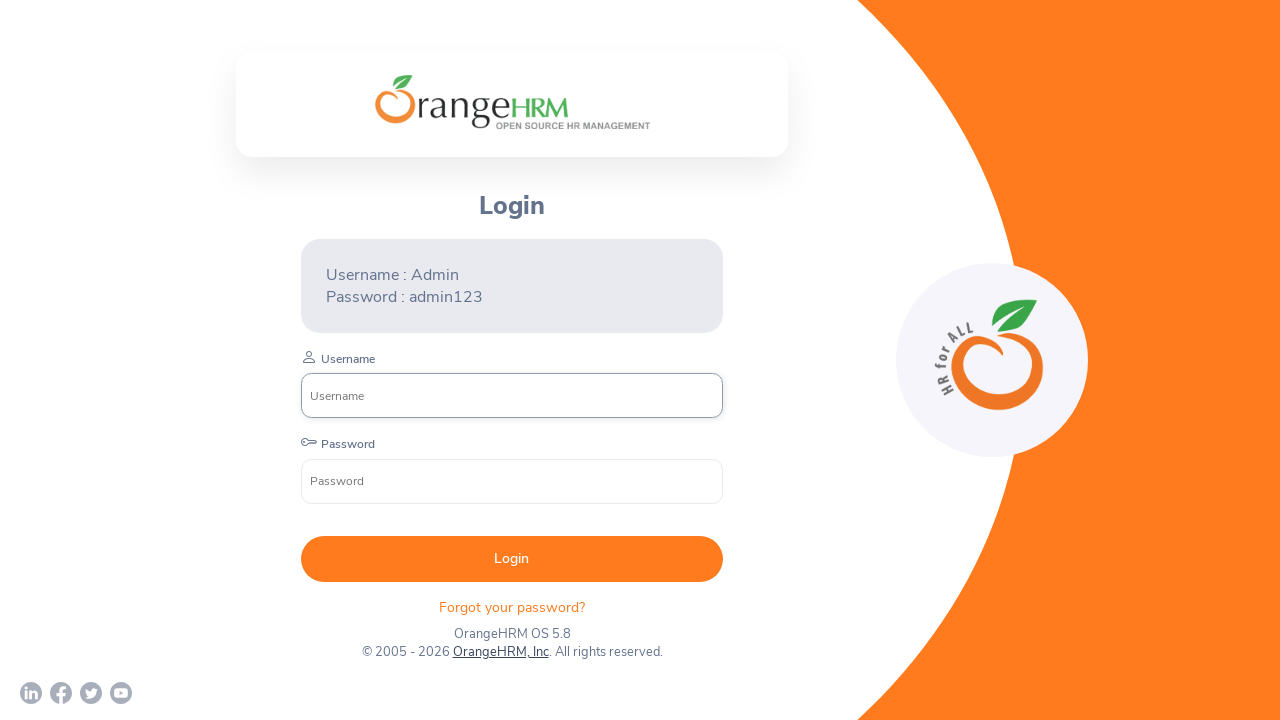

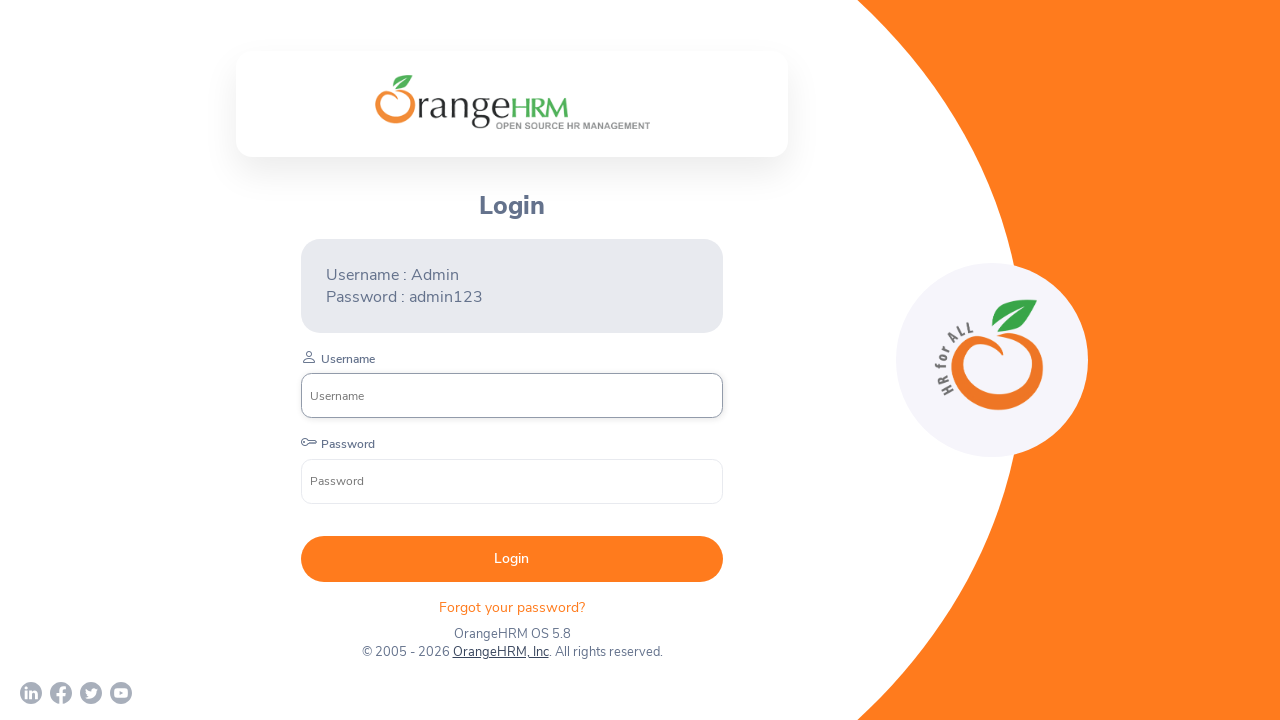